Navigates to Gmail and clicks on the first button (Forgot email option)

Starting URL: https://gmail.com

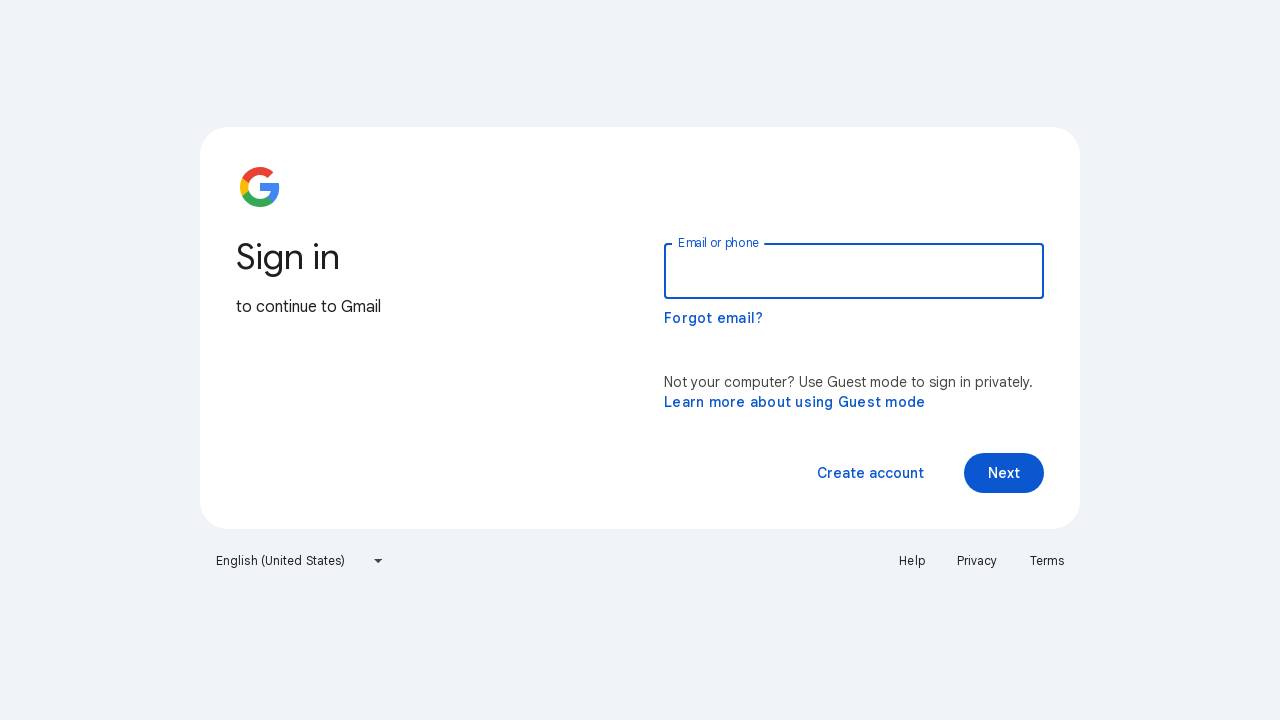

Waited for Gmail page to load (domcontentloaded)
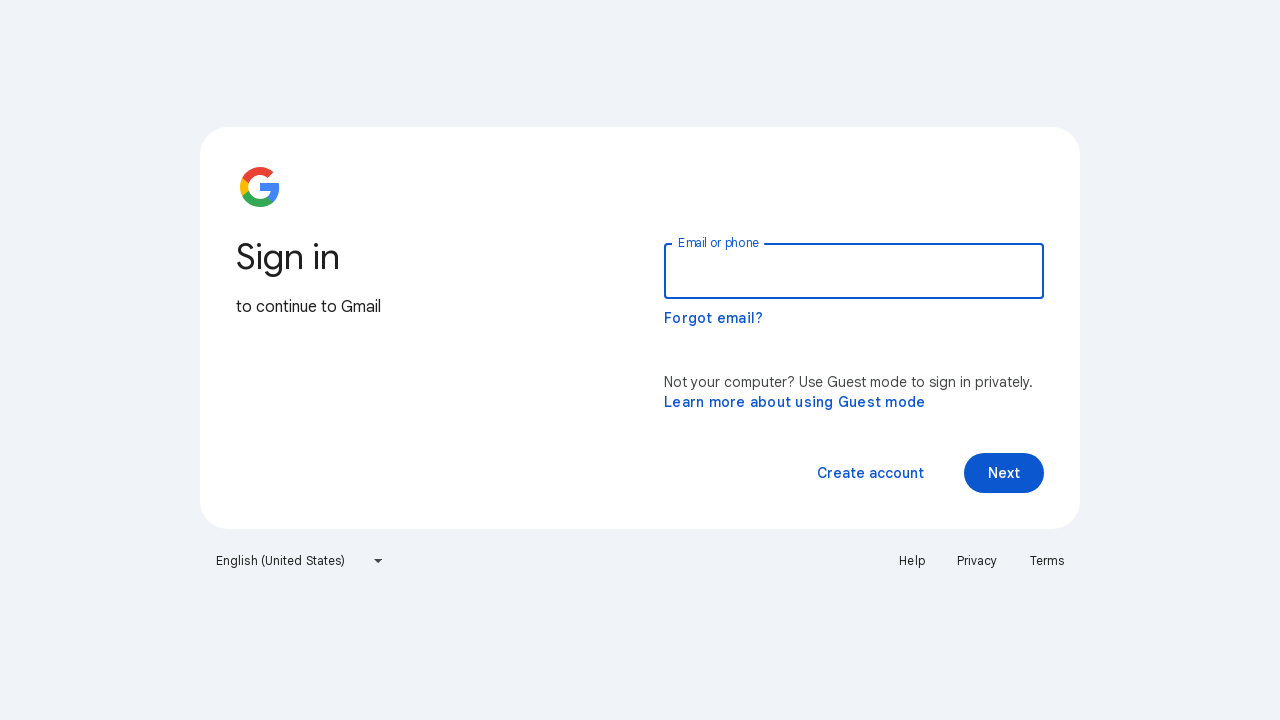

Clicked on first button (Forgot email option) at (714, 318) on button >> nth=0
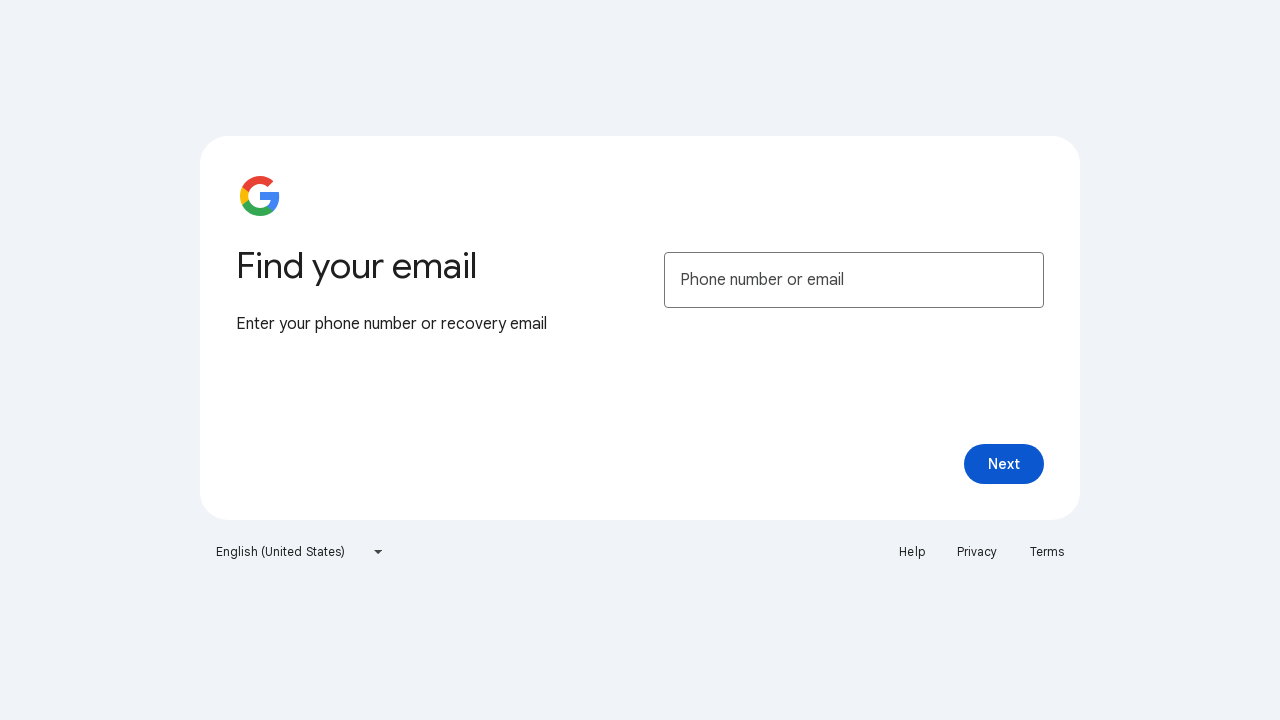

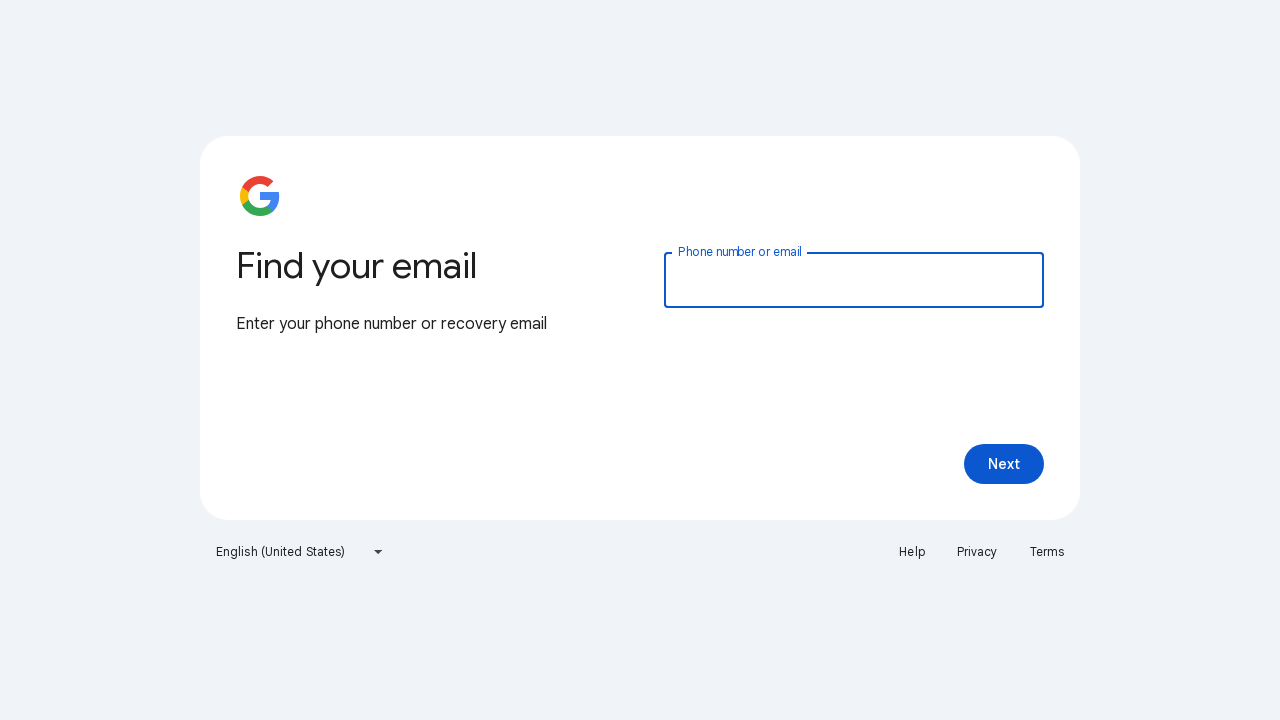